Tests accessibility of public pages on the Airwave website by navigating to various public routes like home, about, pricing, contact, and features pages

Starting URL: https://airwave-complete.netlify.app/

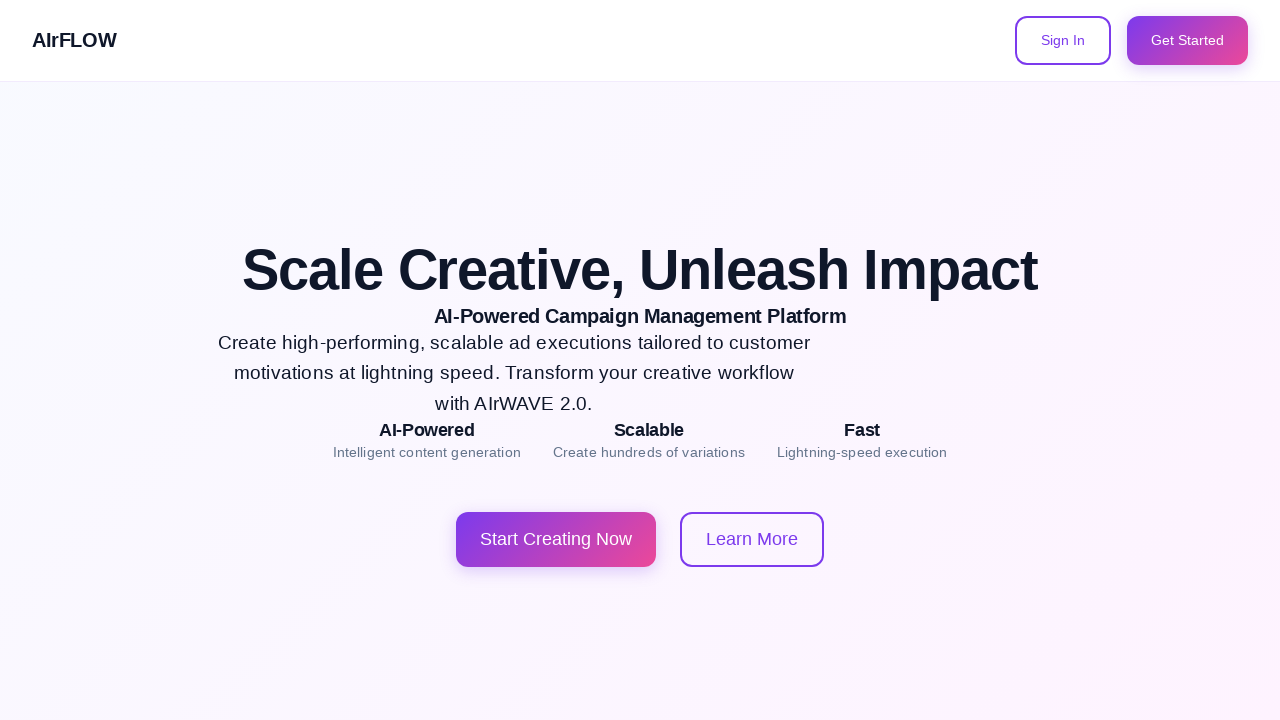

Home page loaded and network idle
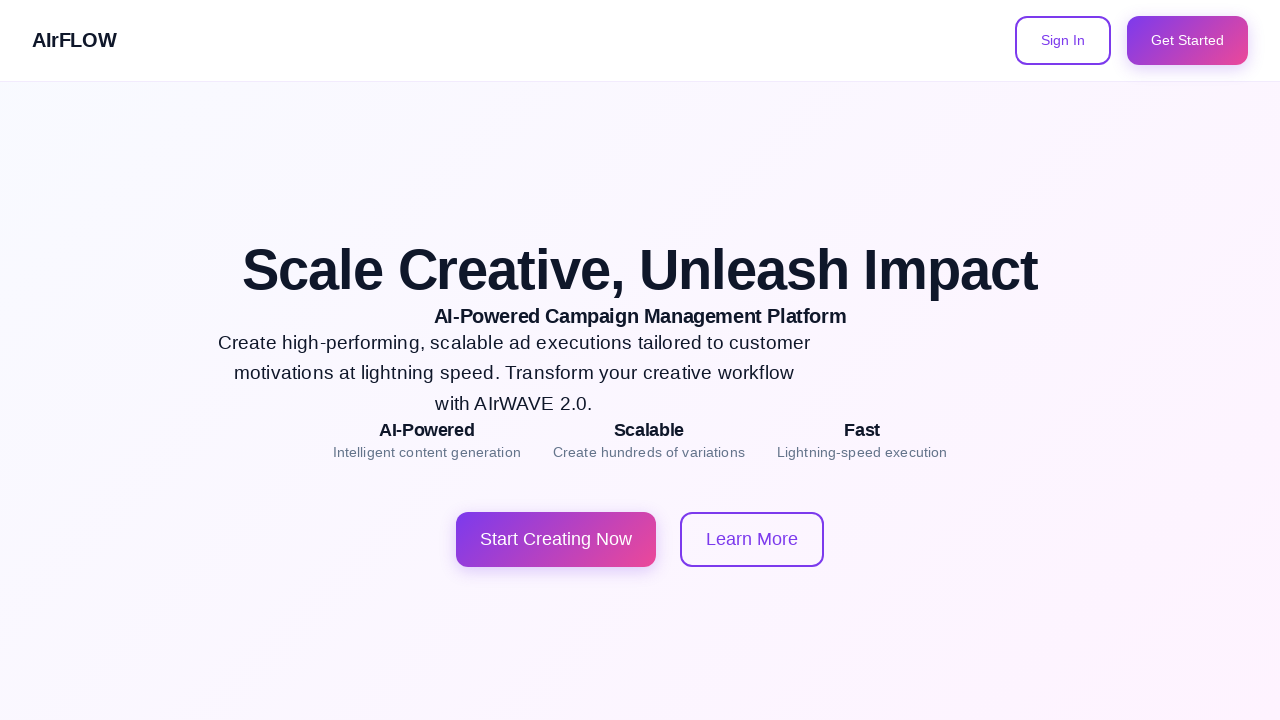

Navigated to About page
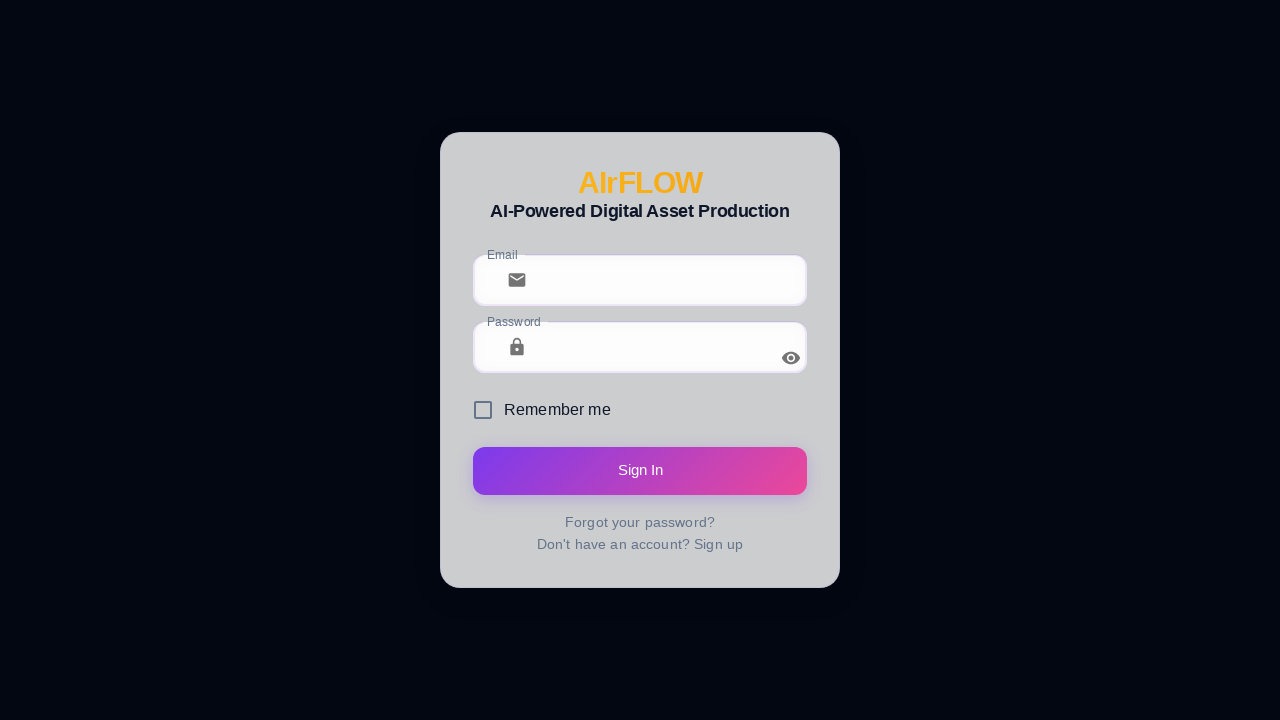

Navigated to Pricing page
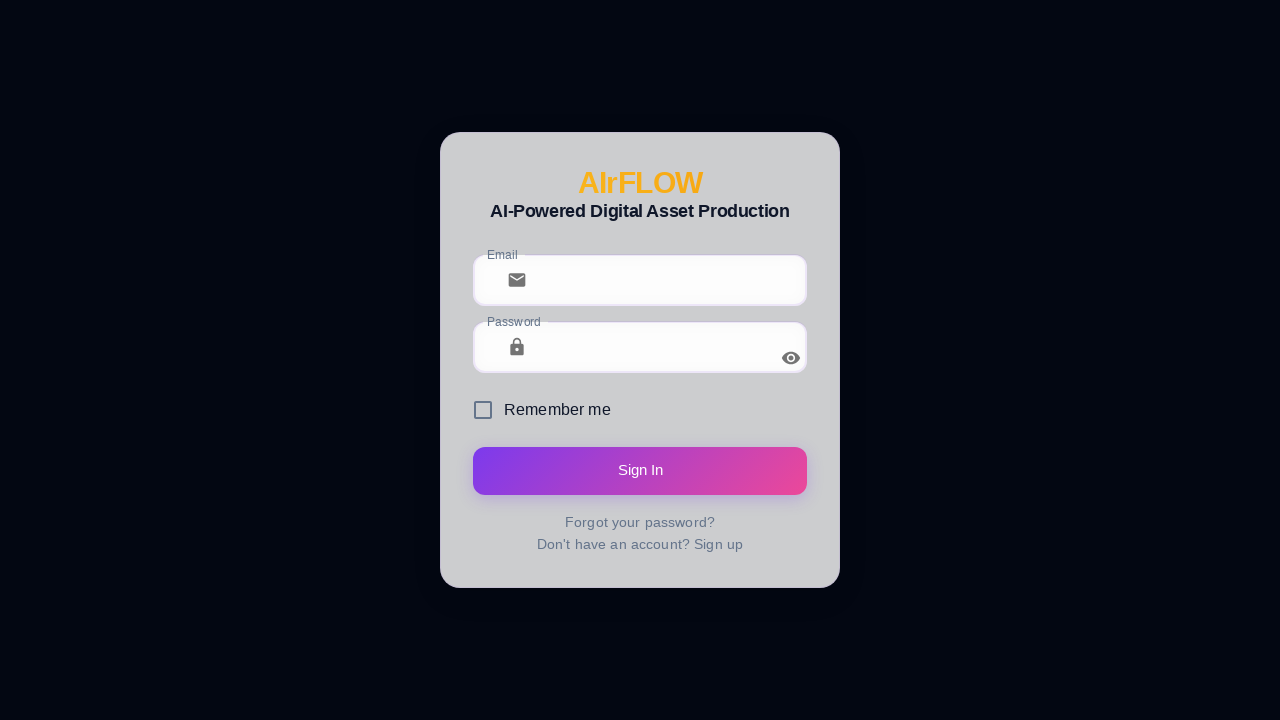

Navigated to Contact page
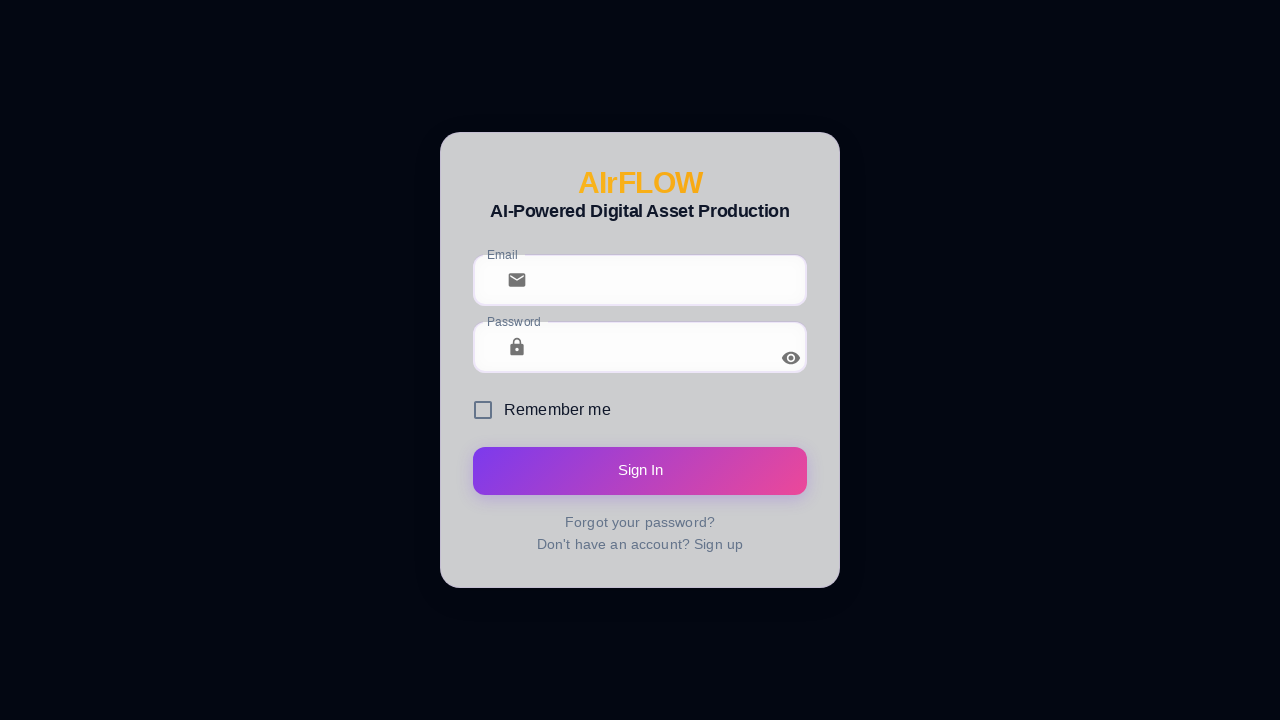

Navigated to Features page
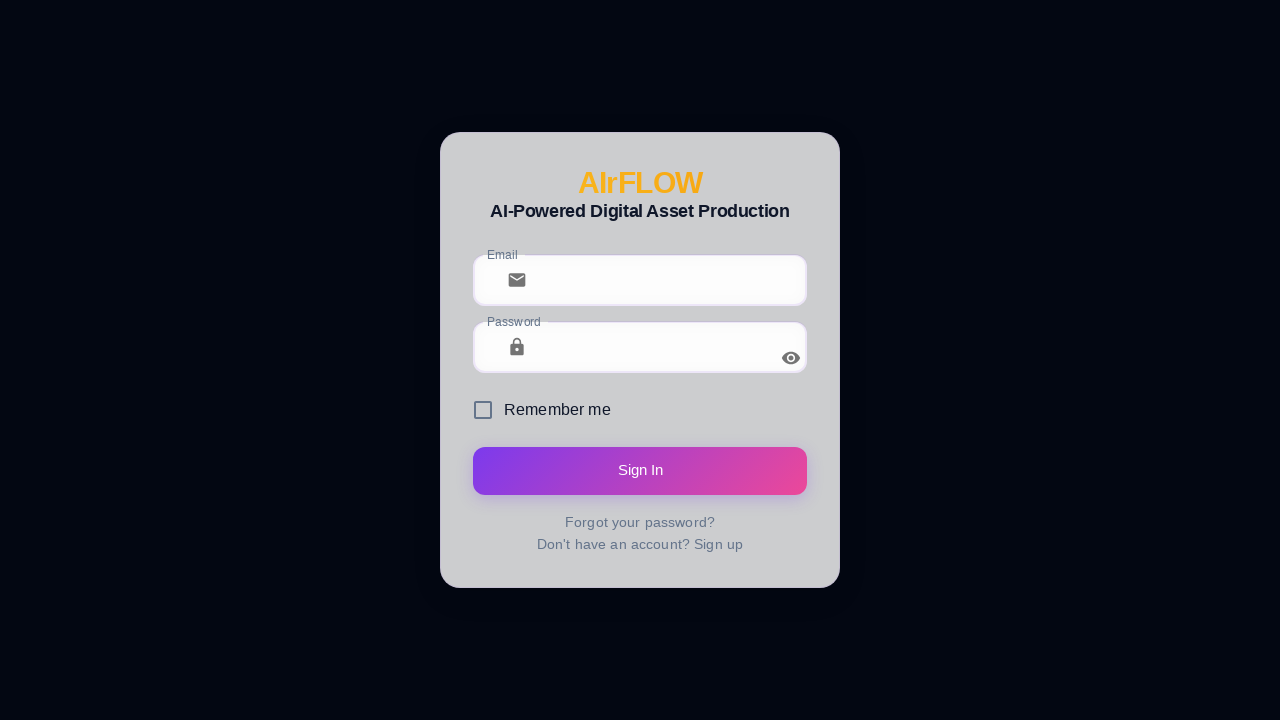

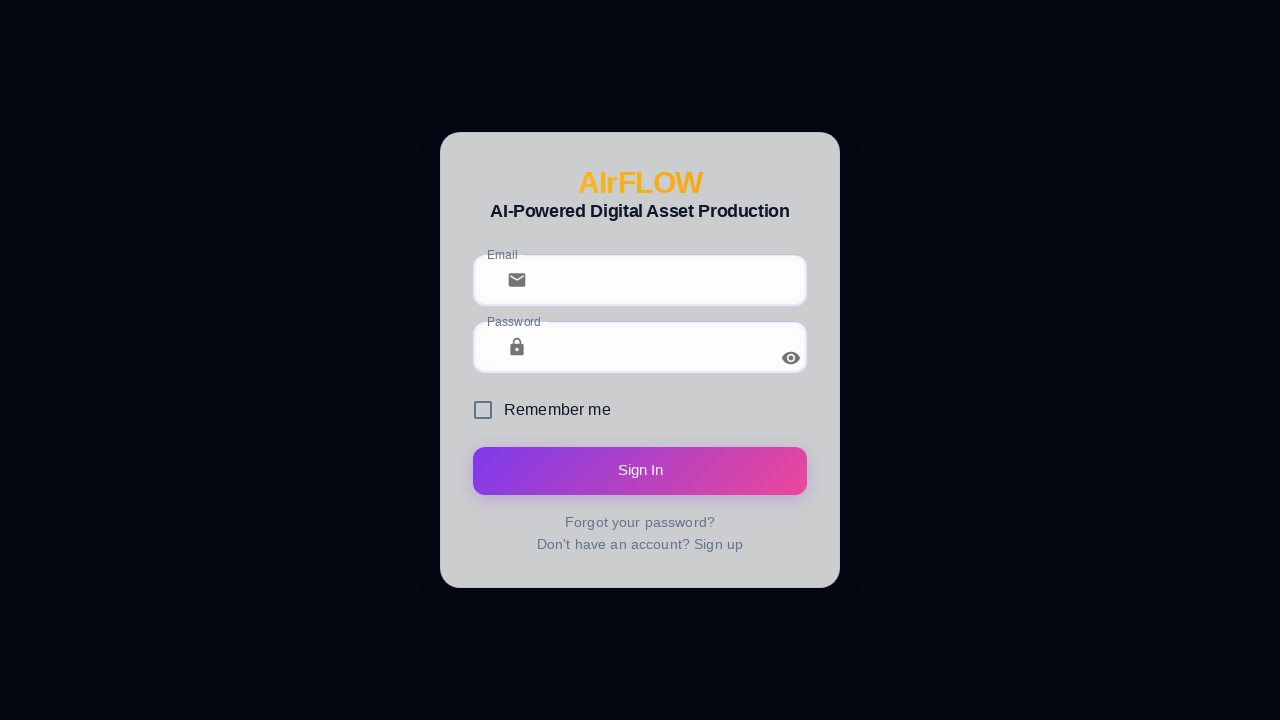